Tests the Challenging DOM page by clicking a button and verifying that button text values change

Starting URL: https://the-internet.herokuapp.com/challenging_dom

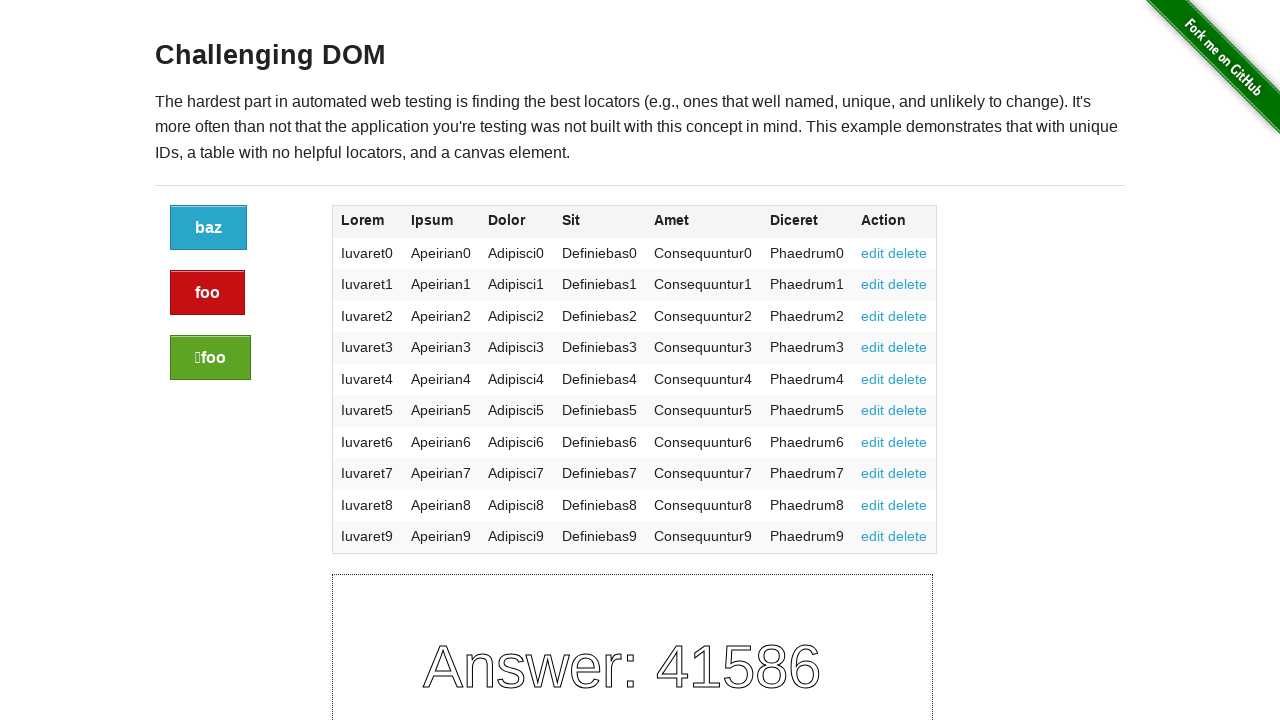

Retrieved initial red alert button text
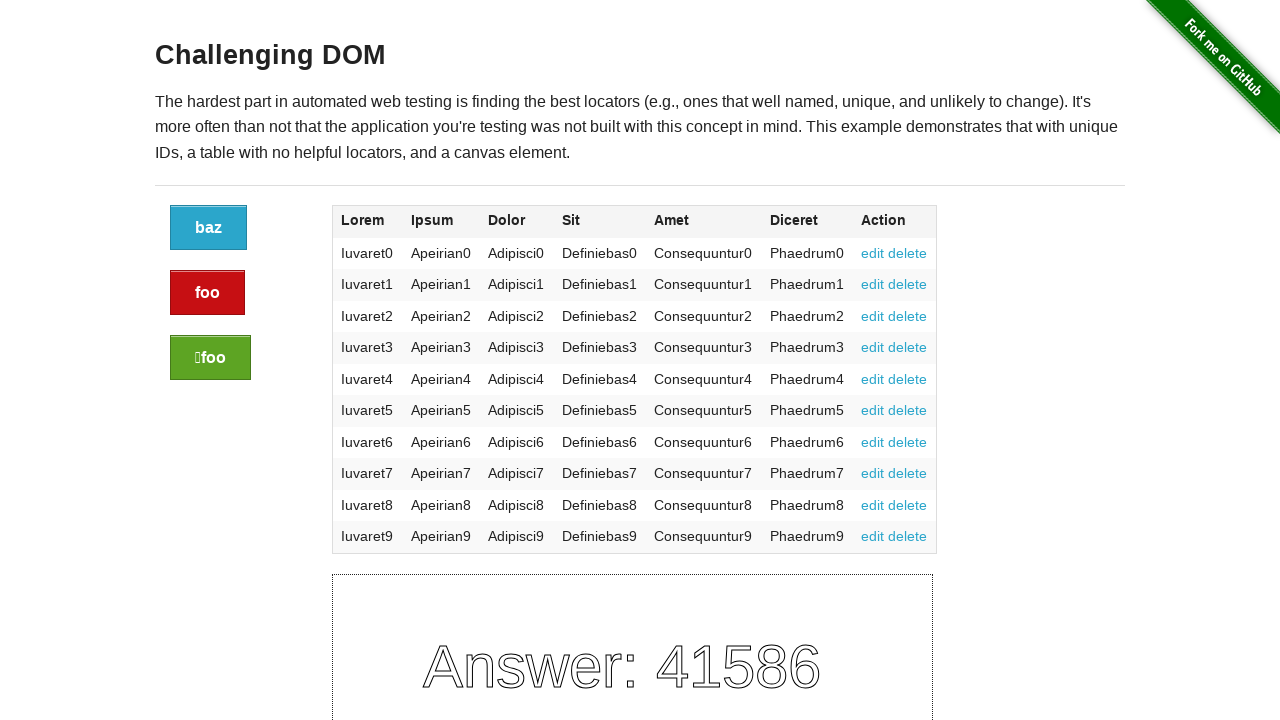

Retrieved initial blue button text
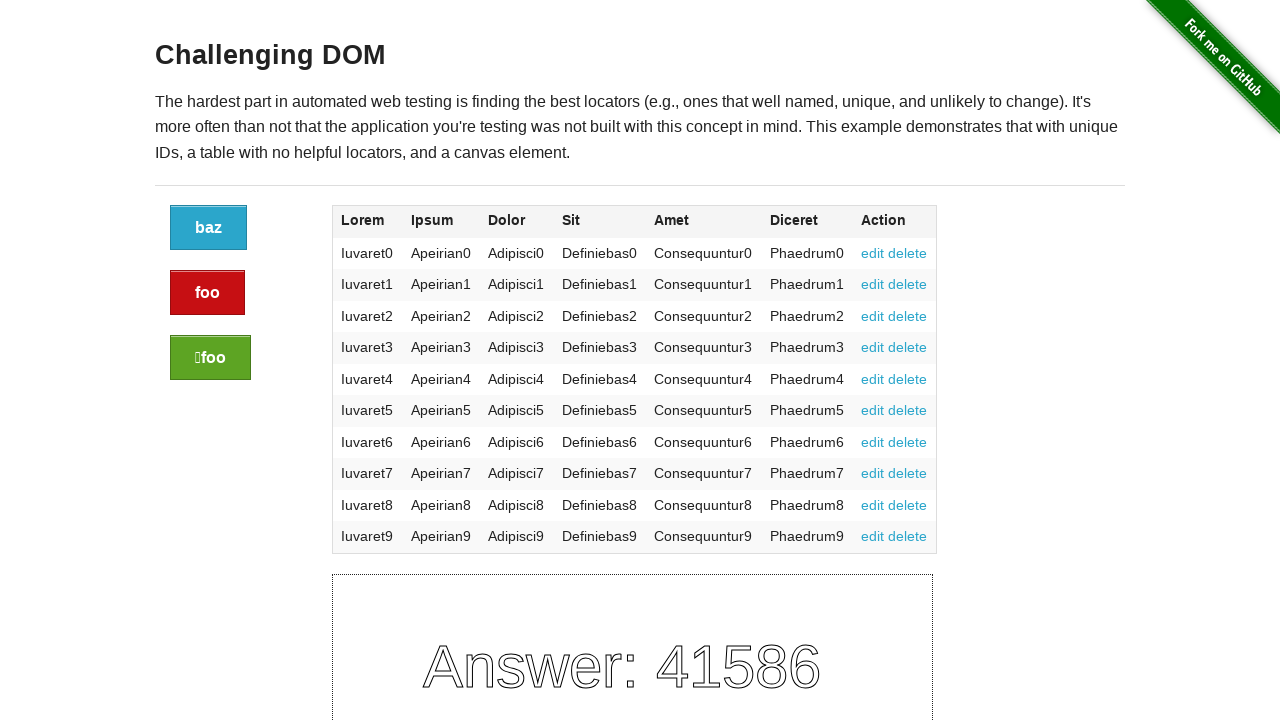

Retrieved initial green success button text
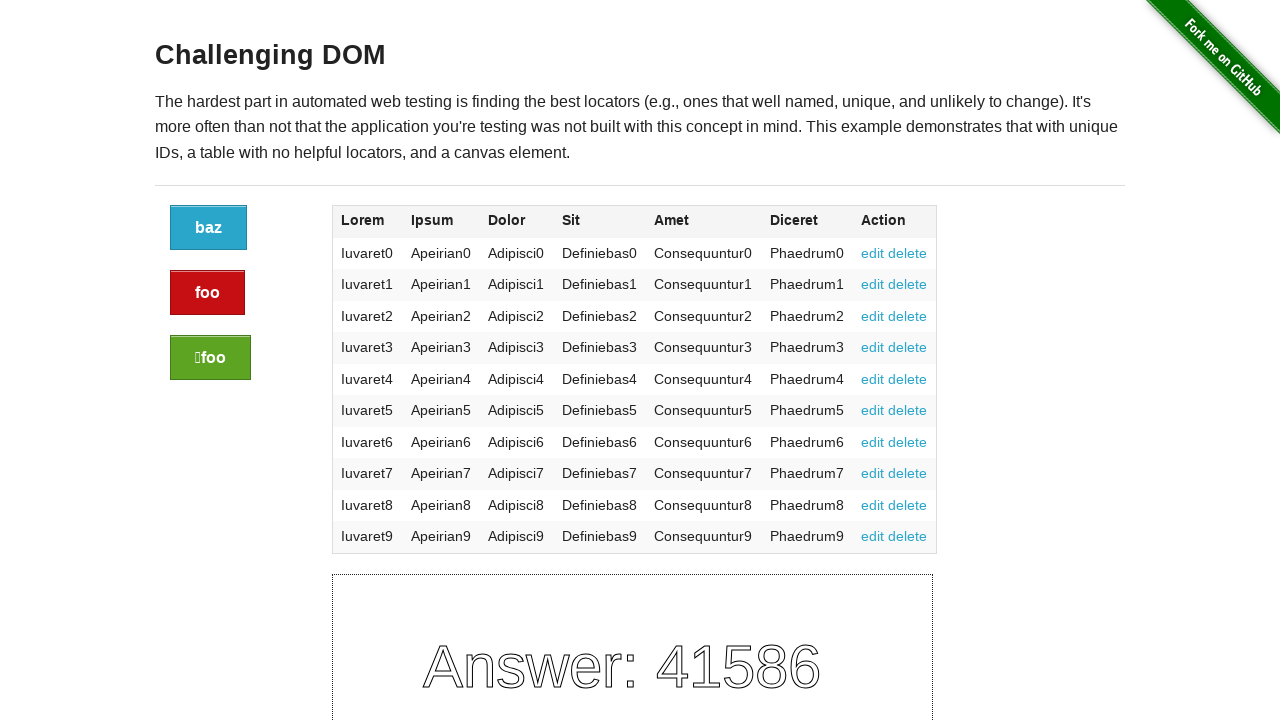

Clicked the green success button at (210, 358) on .button.success
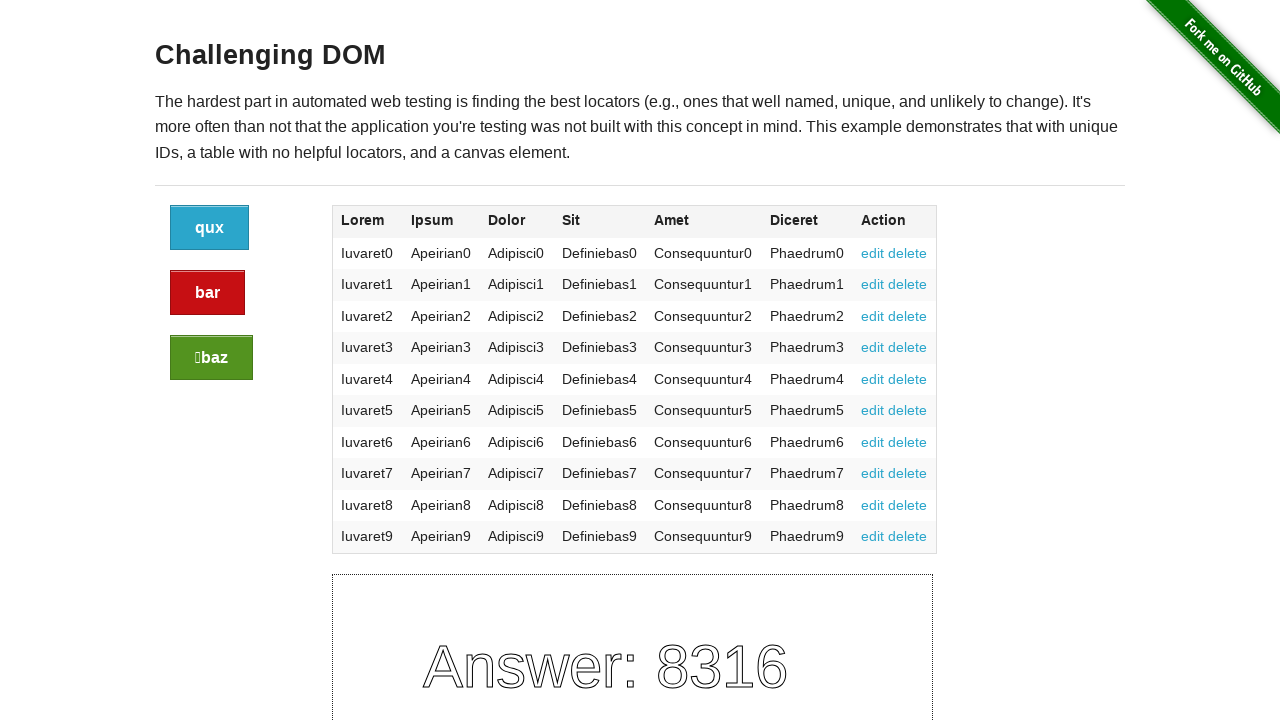

Retrieved red alert button text after click
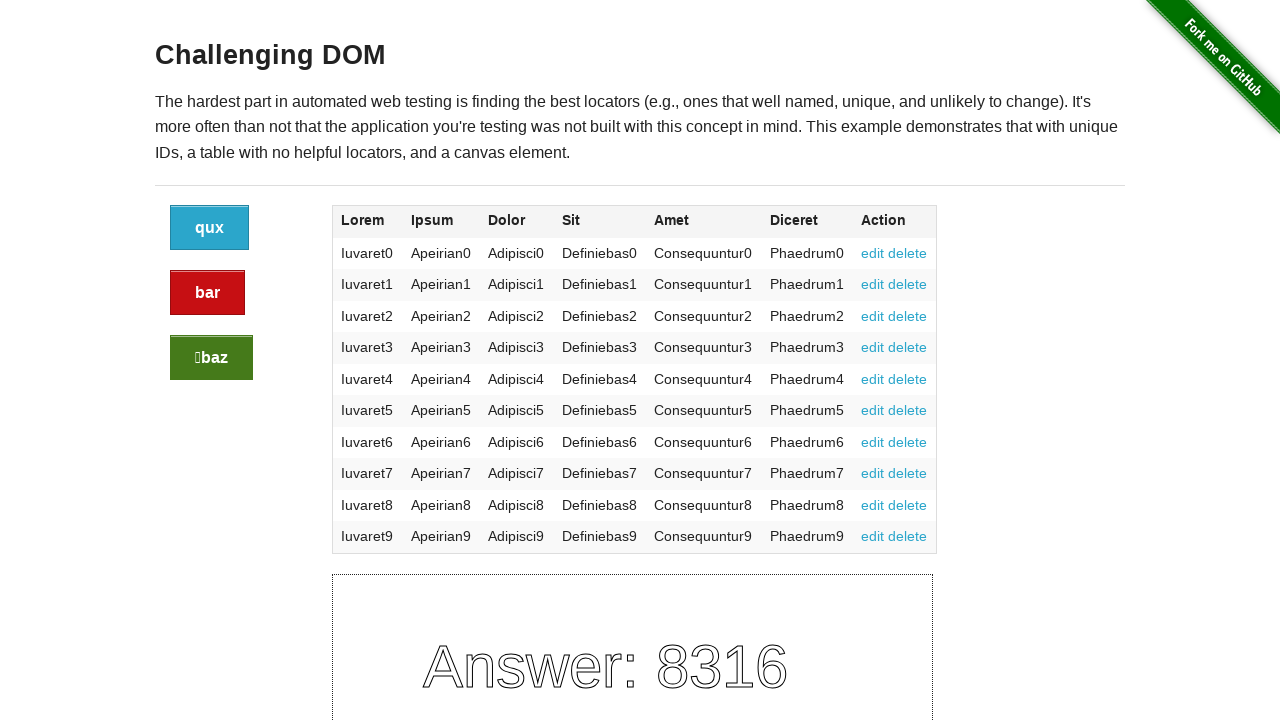

Retrieved blue button text after click
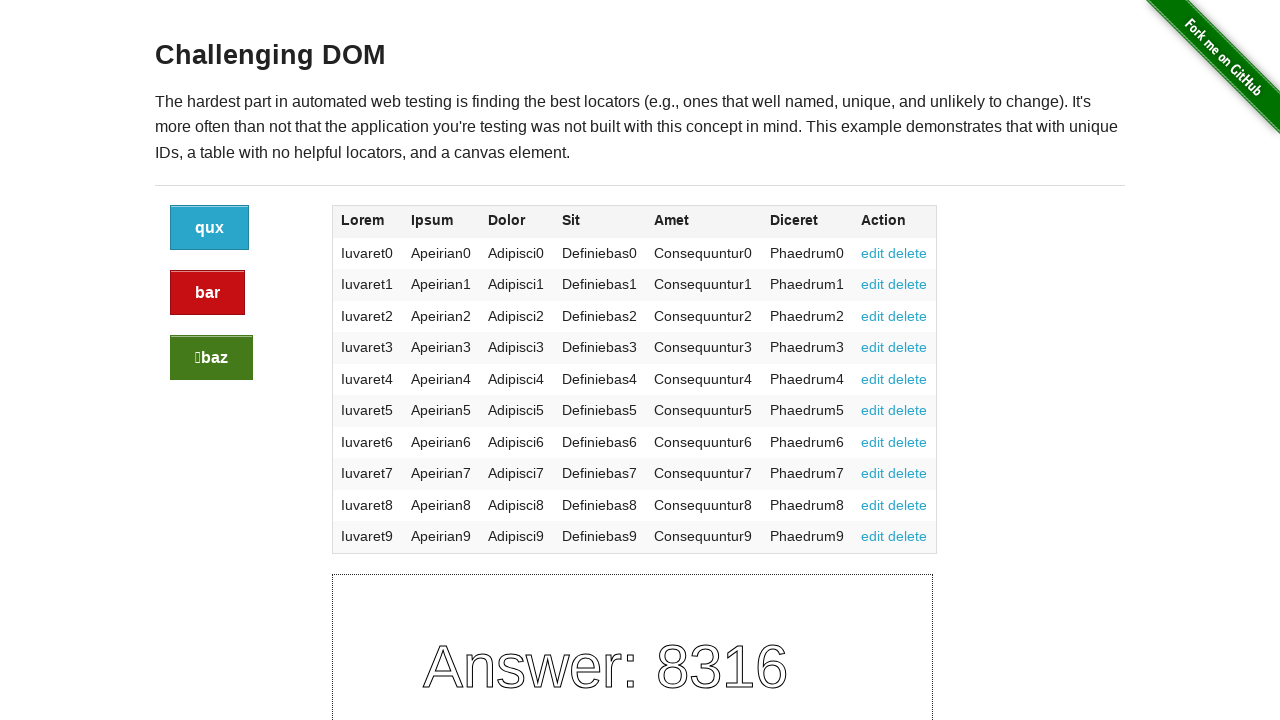

Retrieved green success button text after click
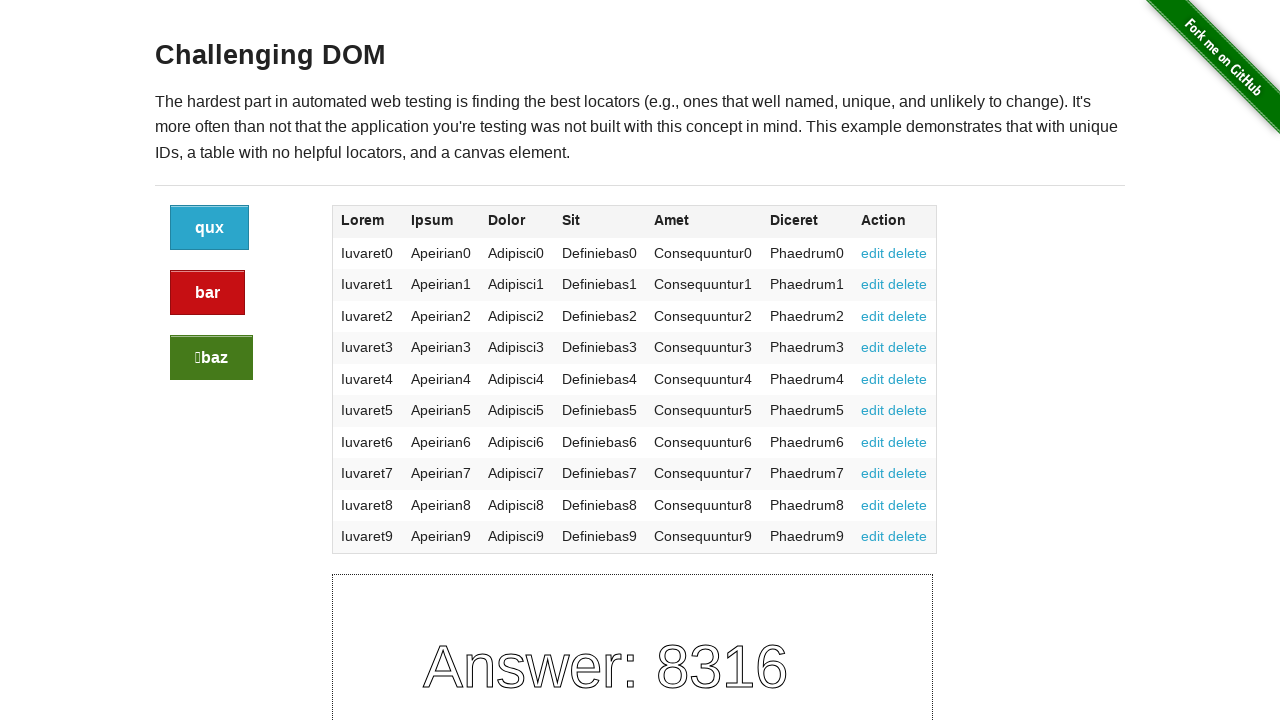

Verified that at least one button text value changed after clicking
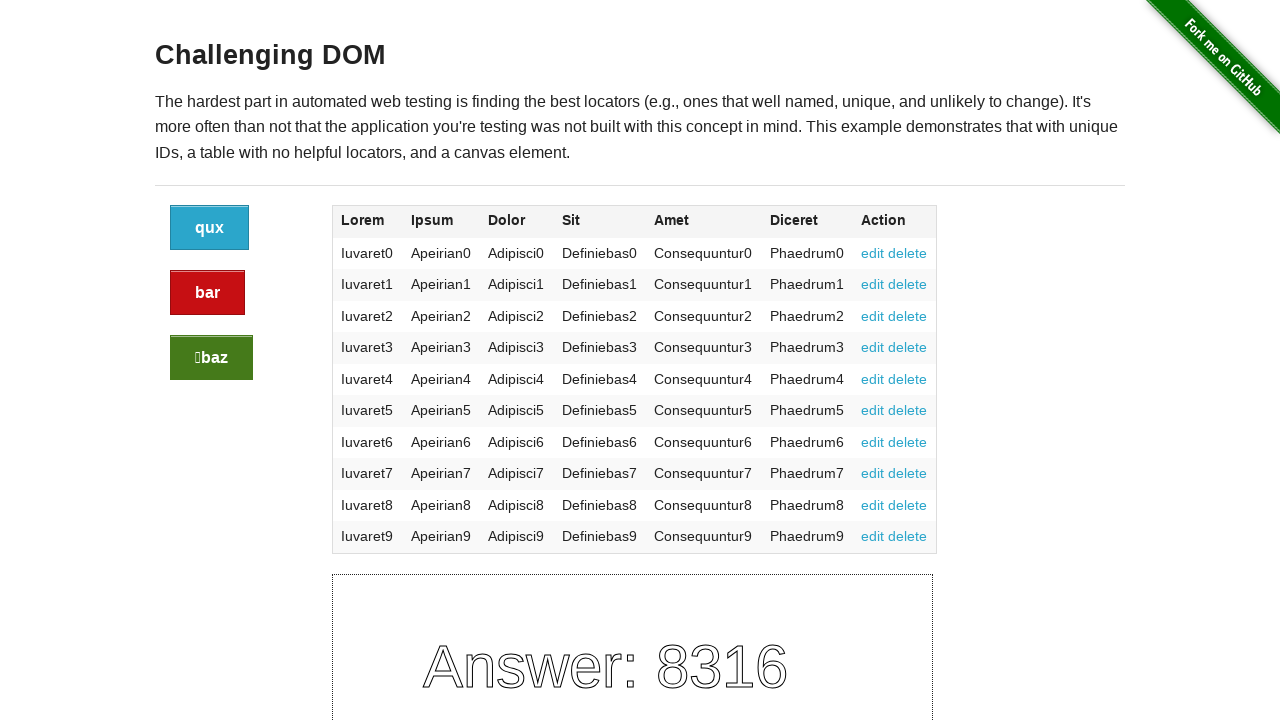

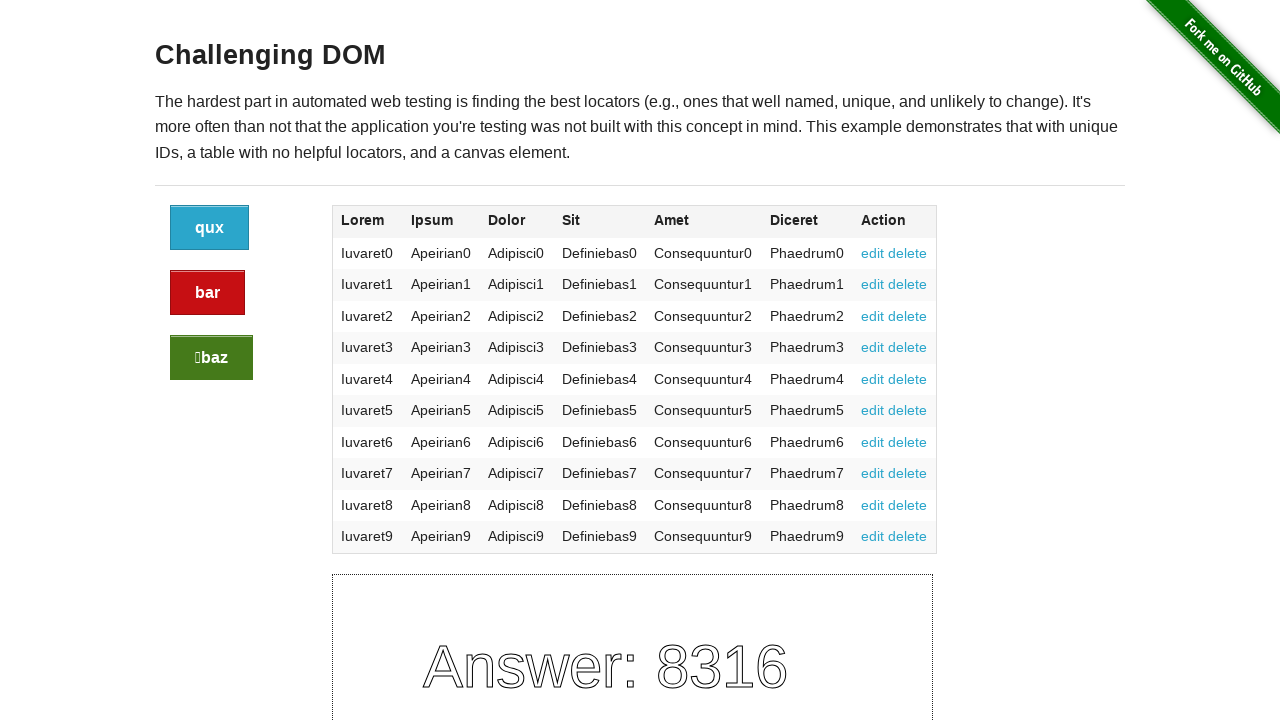